Tests drag and drop functionality by dragging an element to specific coordinates using offset

Starting URL: https://jqueryui.com/droppable/

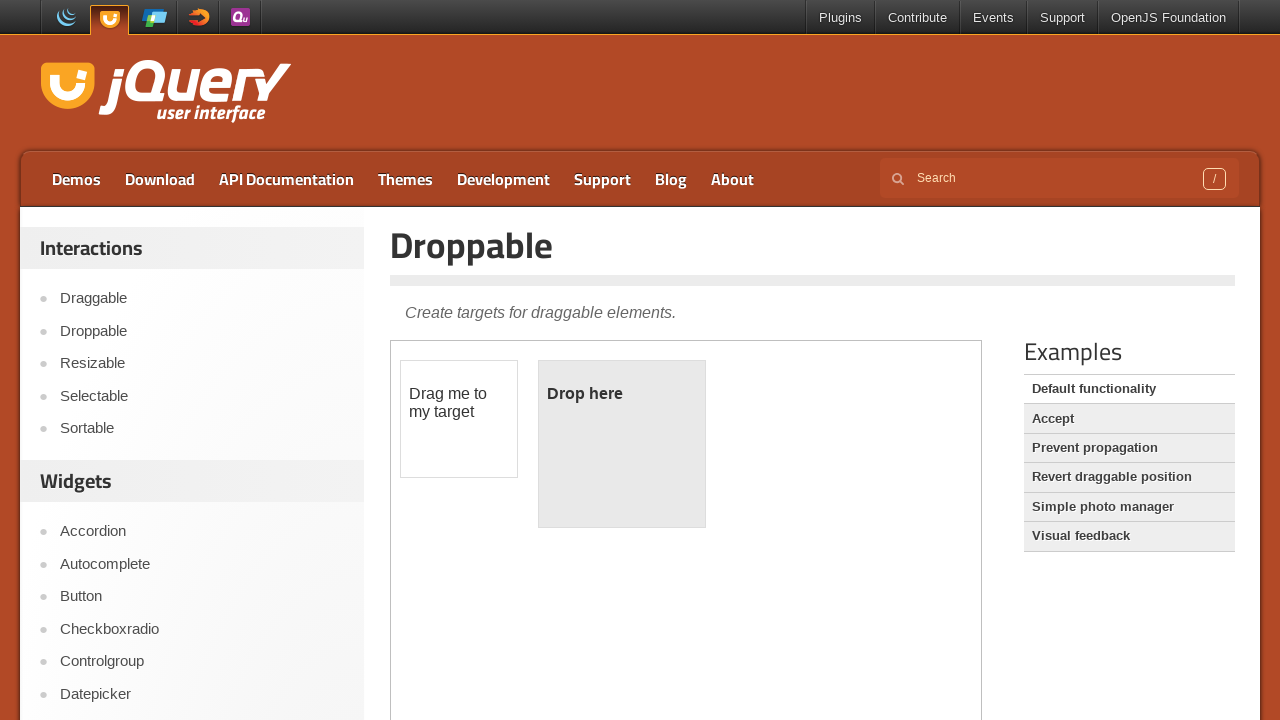

Located draggable element in iframe
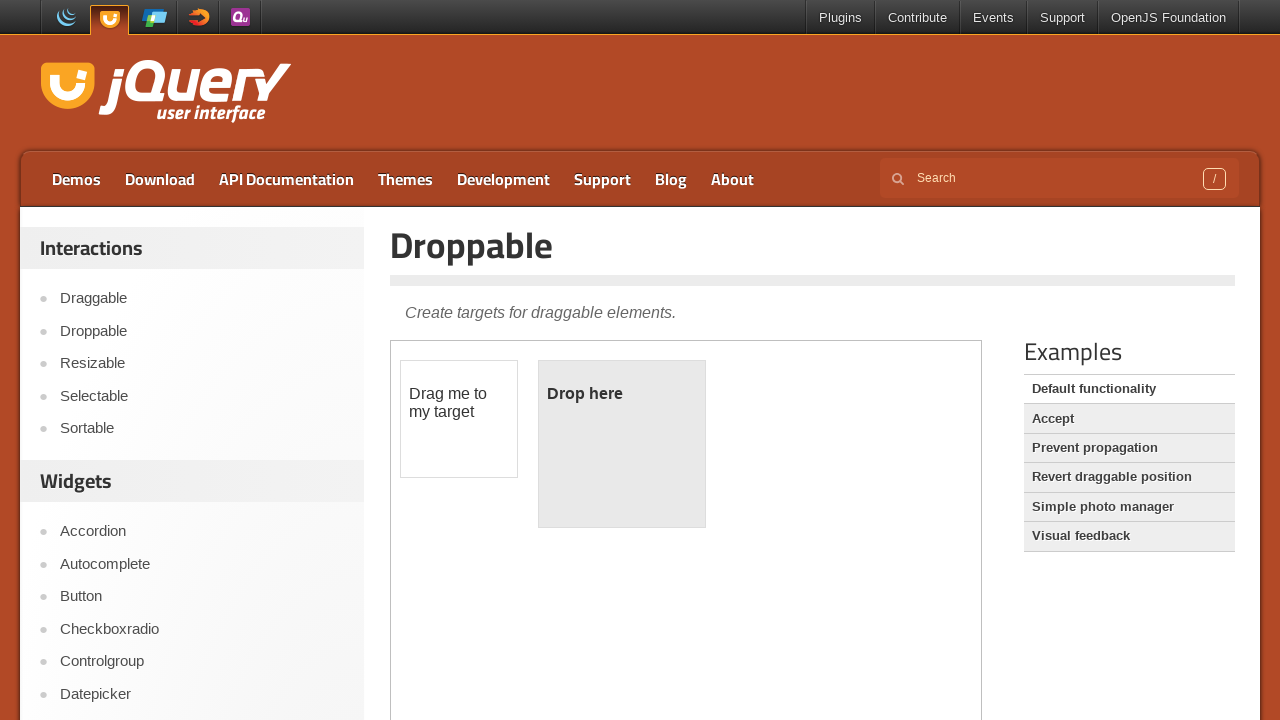

Retrieved bounding box of draggable element
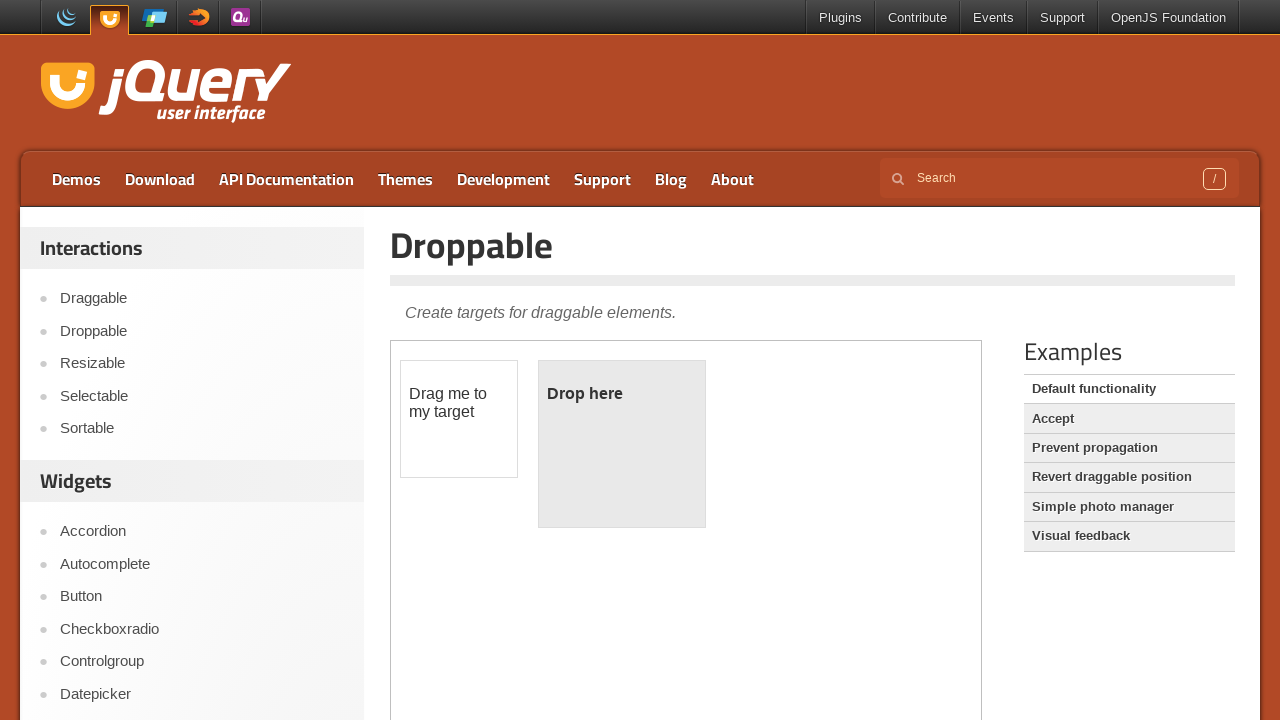

Moved mouse to center of draggable element at (459, 419)
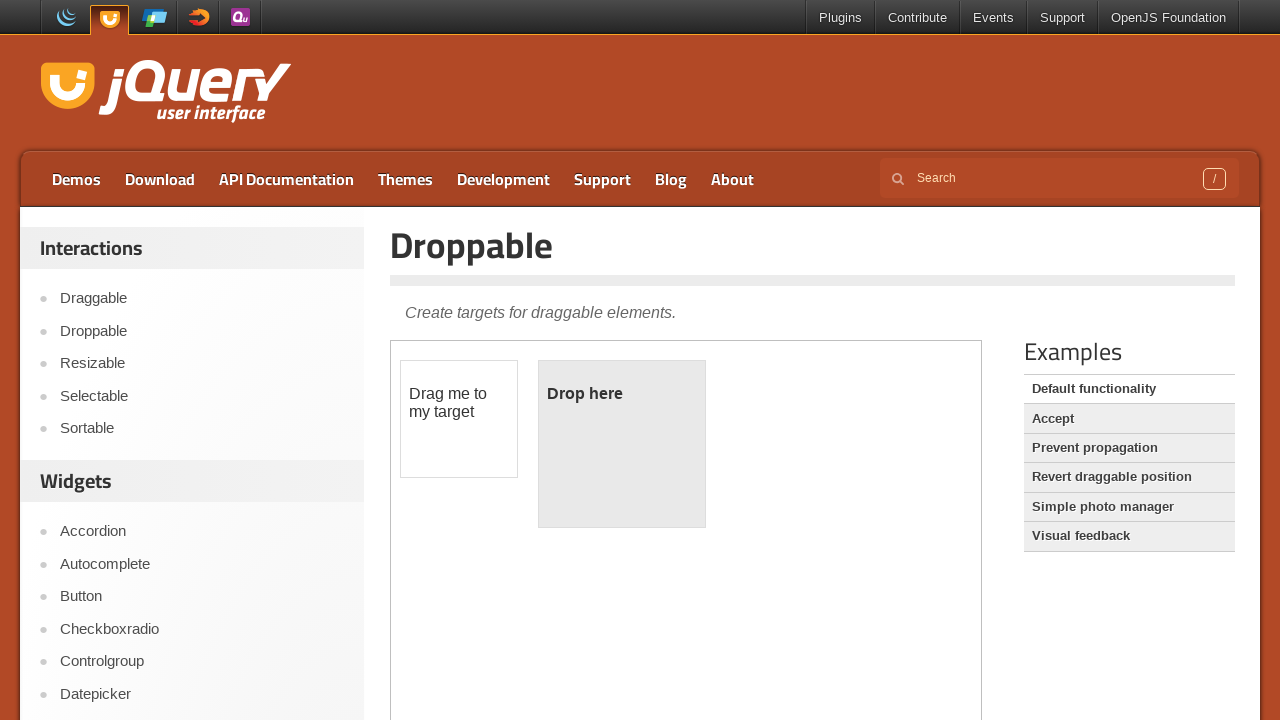

Pressed down mouse button on draggable element at (459, 419)
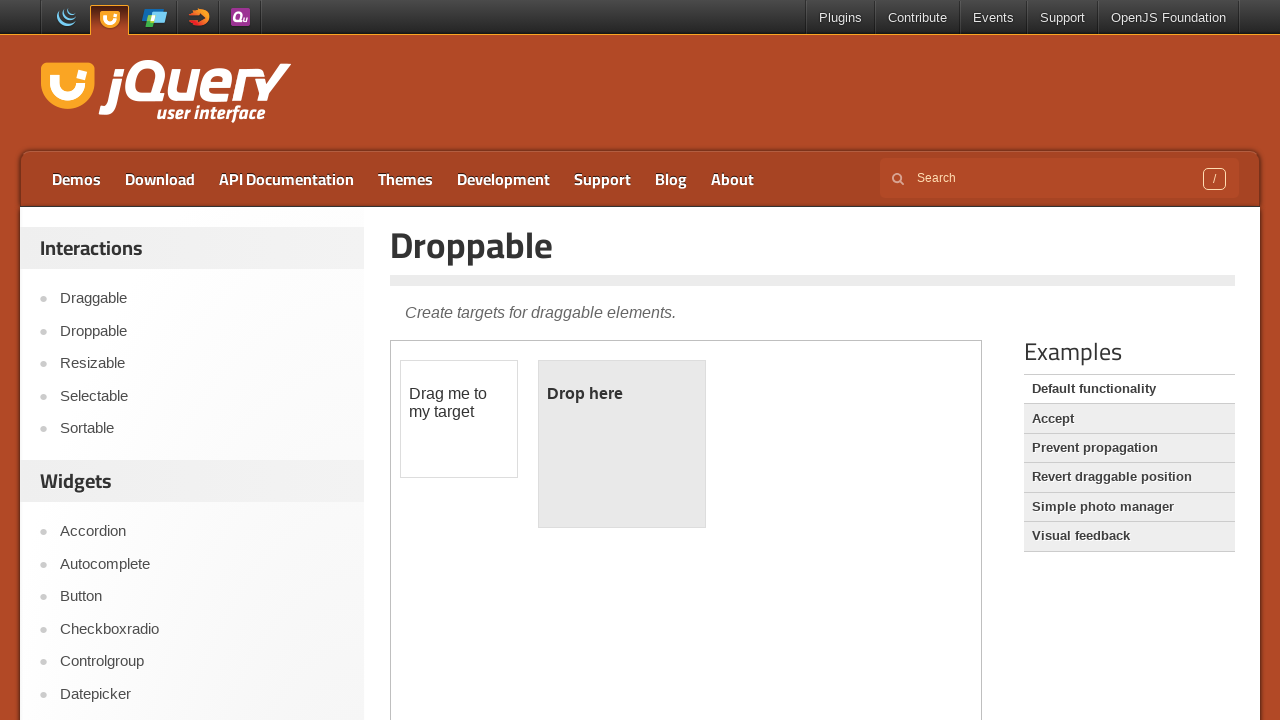

Dragged element to offset coordinates (388 pixels right, 34 pixels down) at (847, 453)
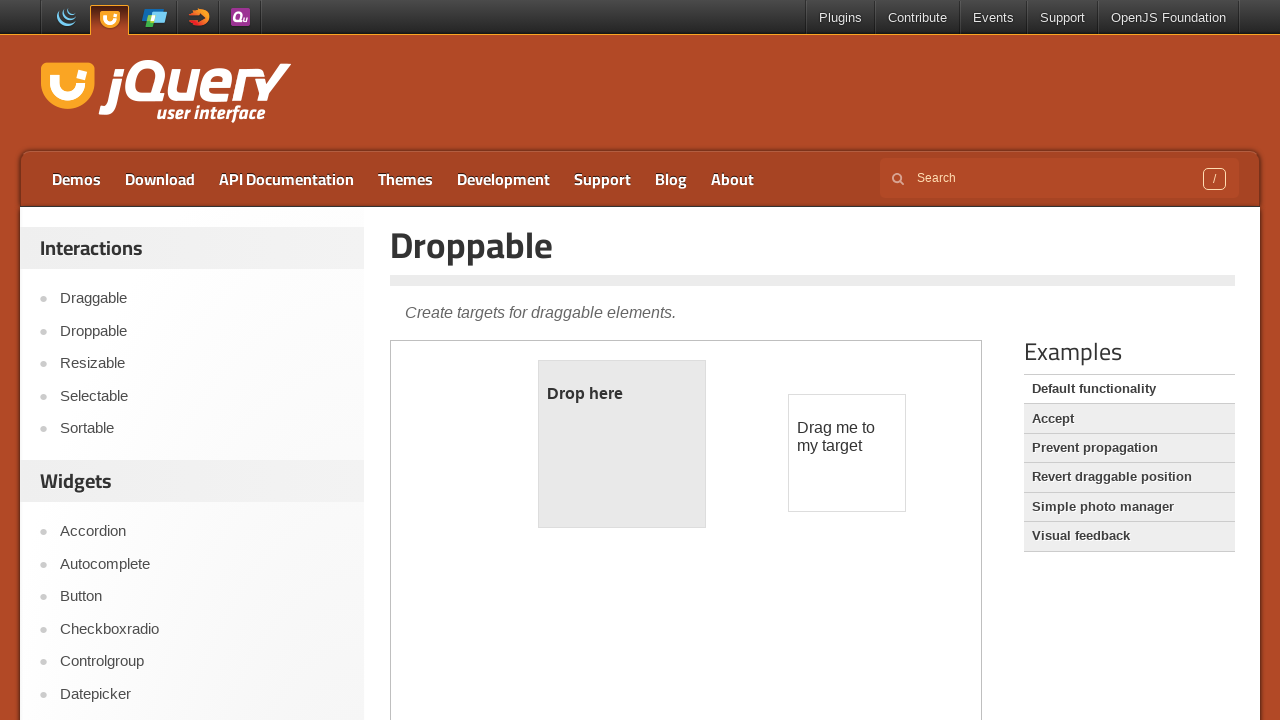

Released mouse button to complete drag and drop at (847, 453)
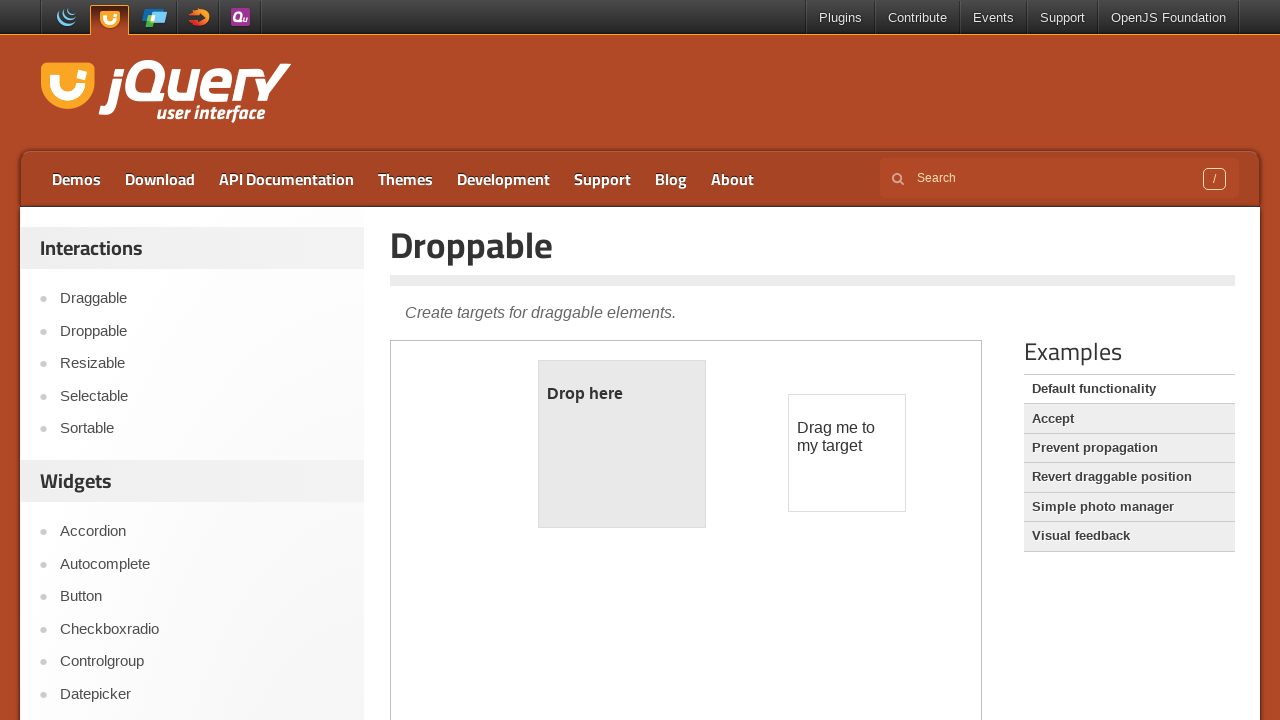

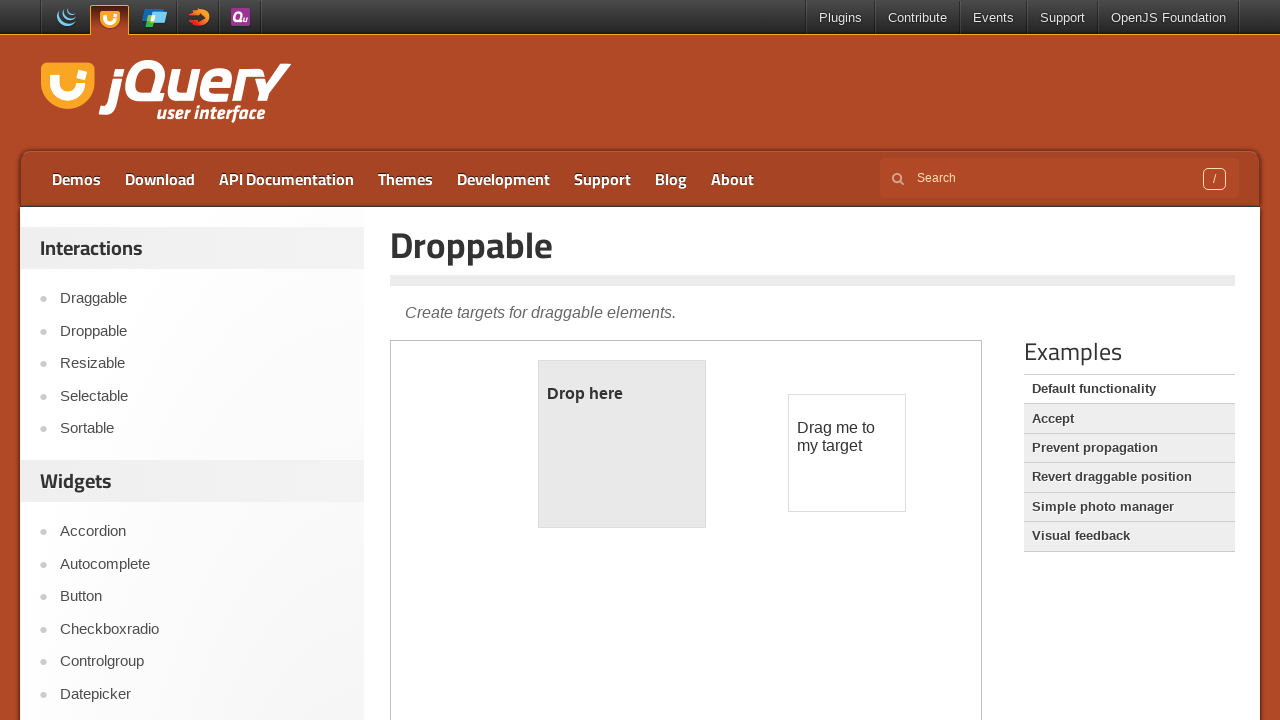